Tests a scrollable table by scrolling the page and table, then verifying that the sum of values in the 4th column equals the displayed total amount

Starting URL: https://rahulshettyacademy.com/AutomationPractice/

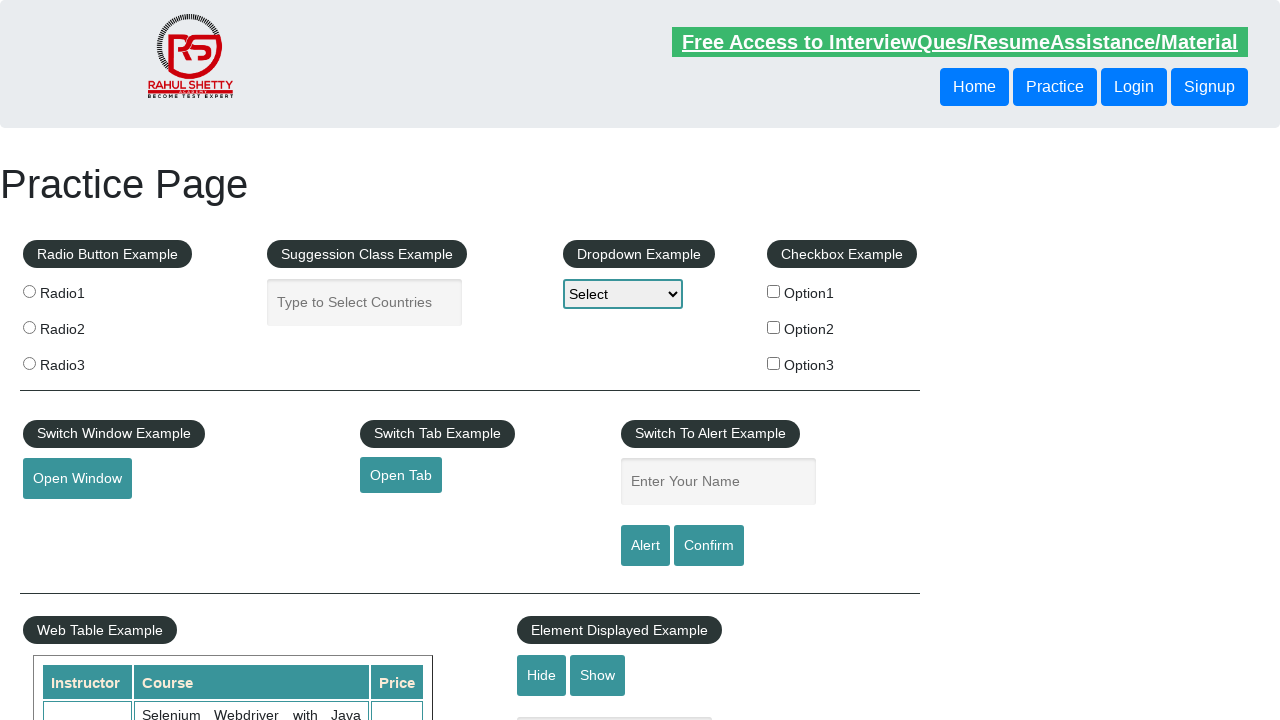

Scrolled page down by 550 pixels
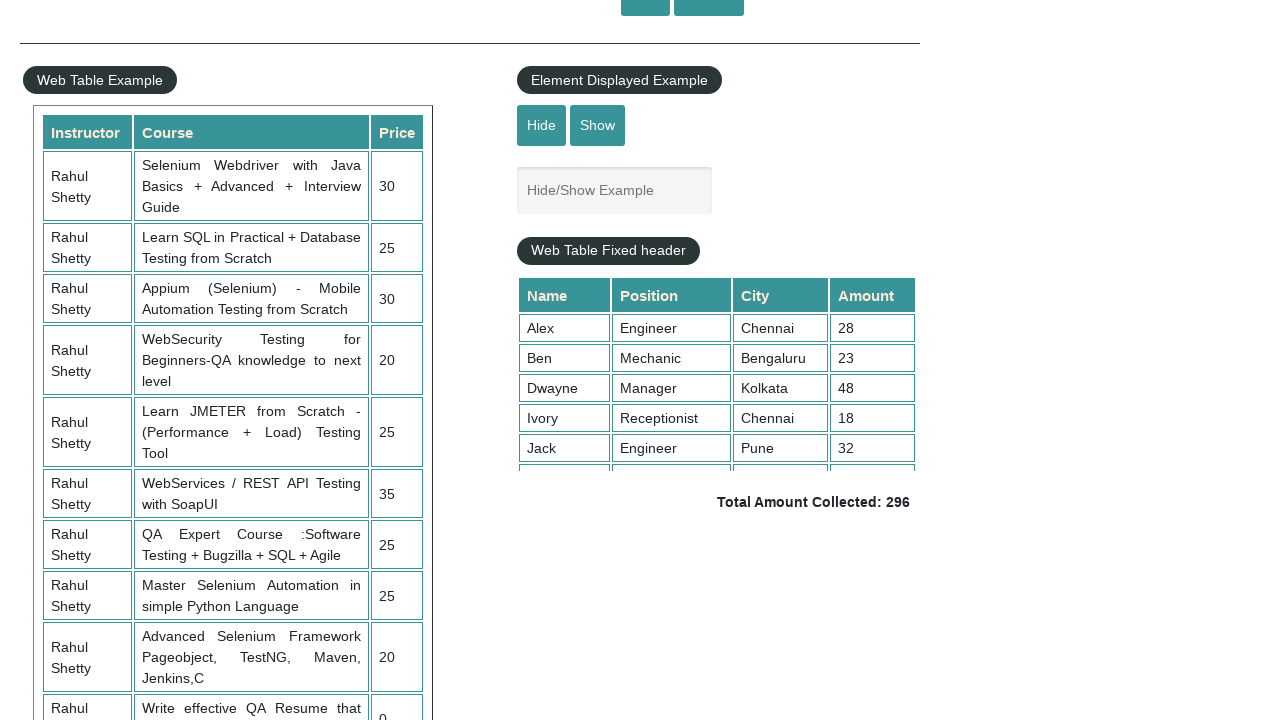

Waited 1000ms for scroll to complete
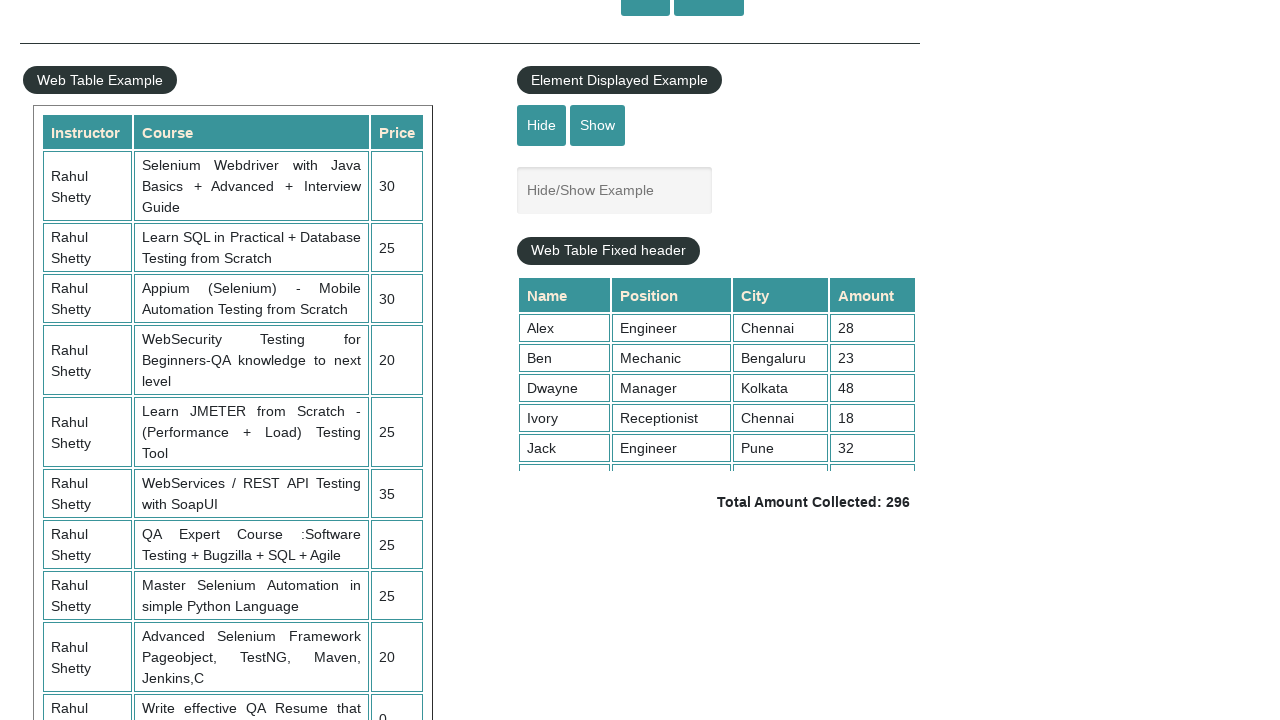

Scrolled table container to bottom (5000px)
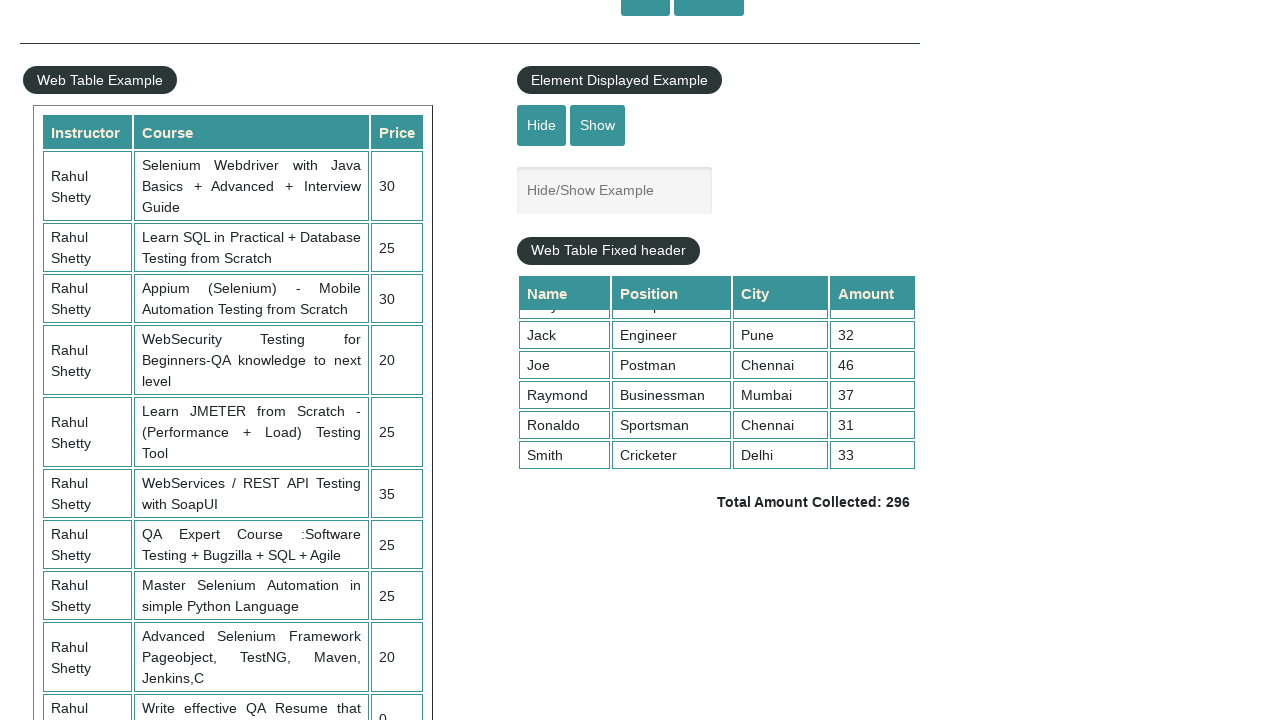

Waited for 4th column table cells to be visible
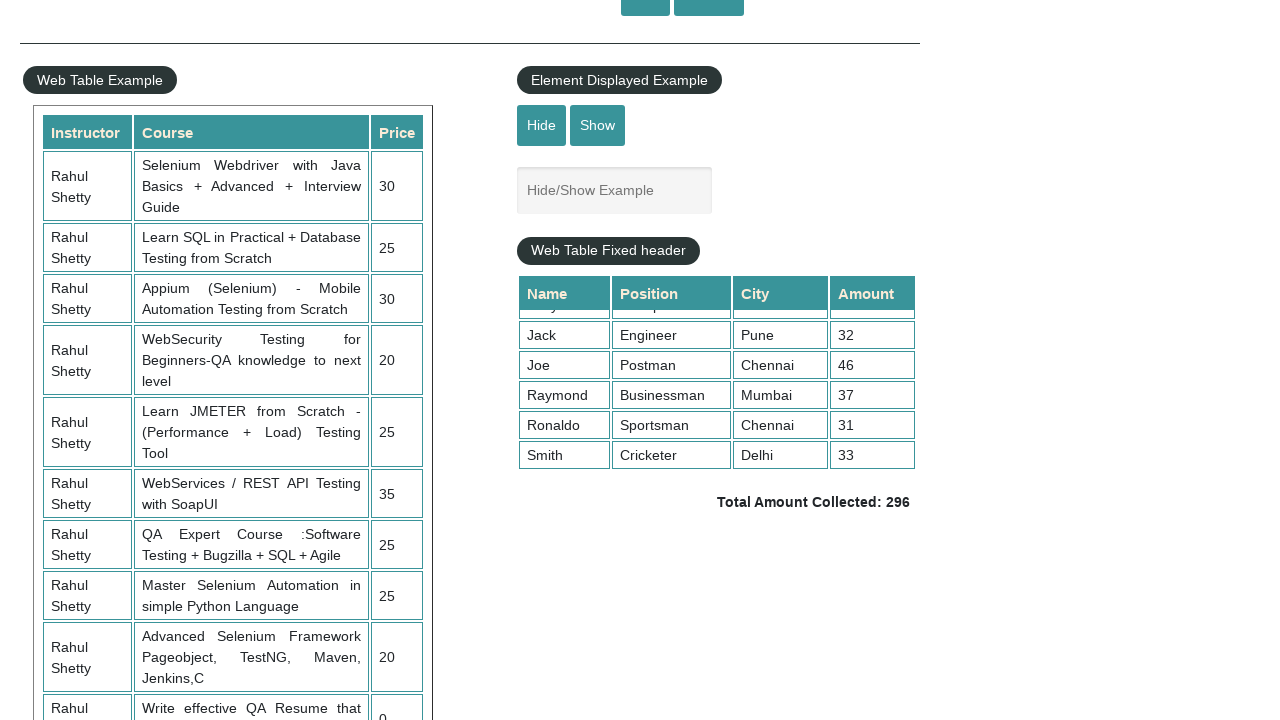

Retrieved all values from 4th column of table
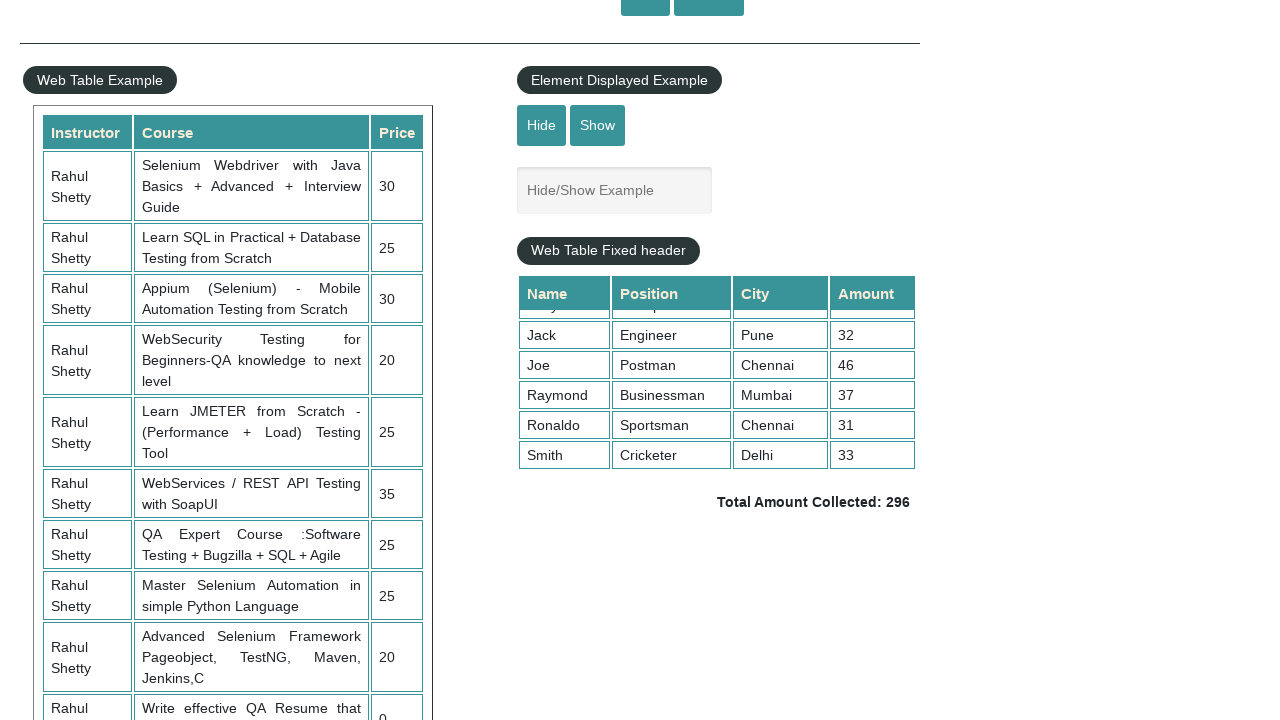

Calculated sum of 4th column values: 296
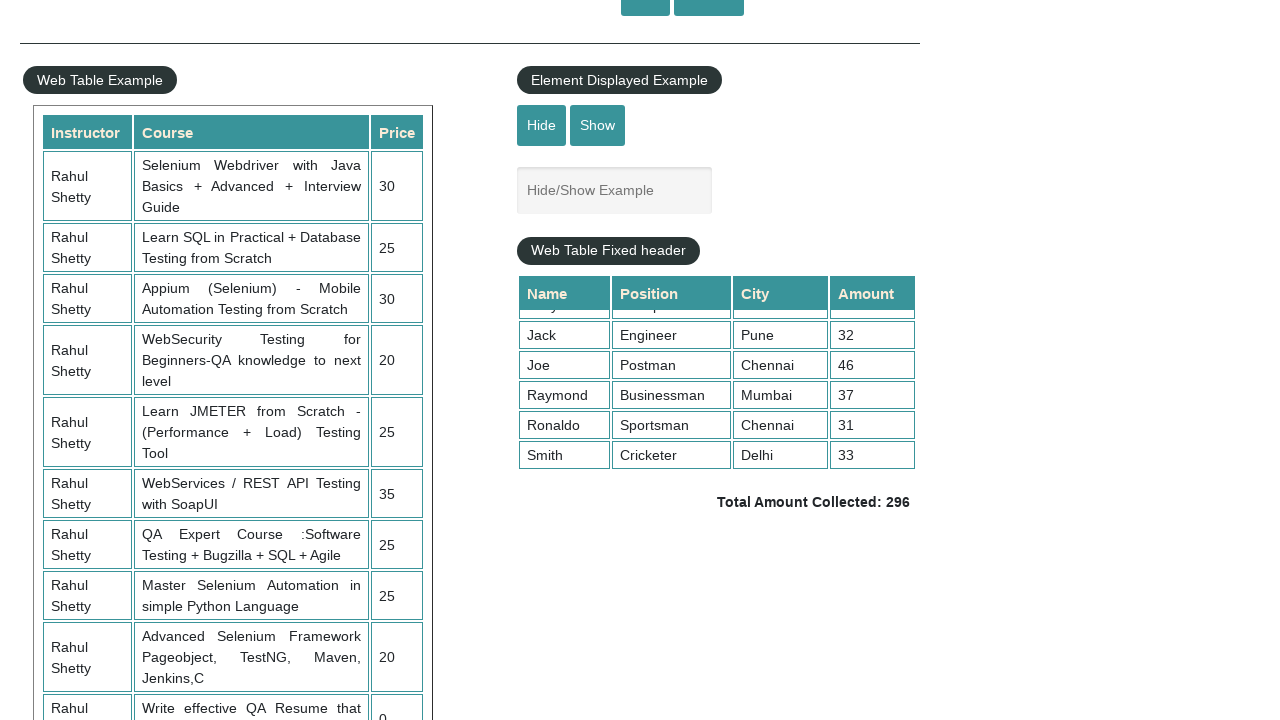

Retrieved displayed total amount text
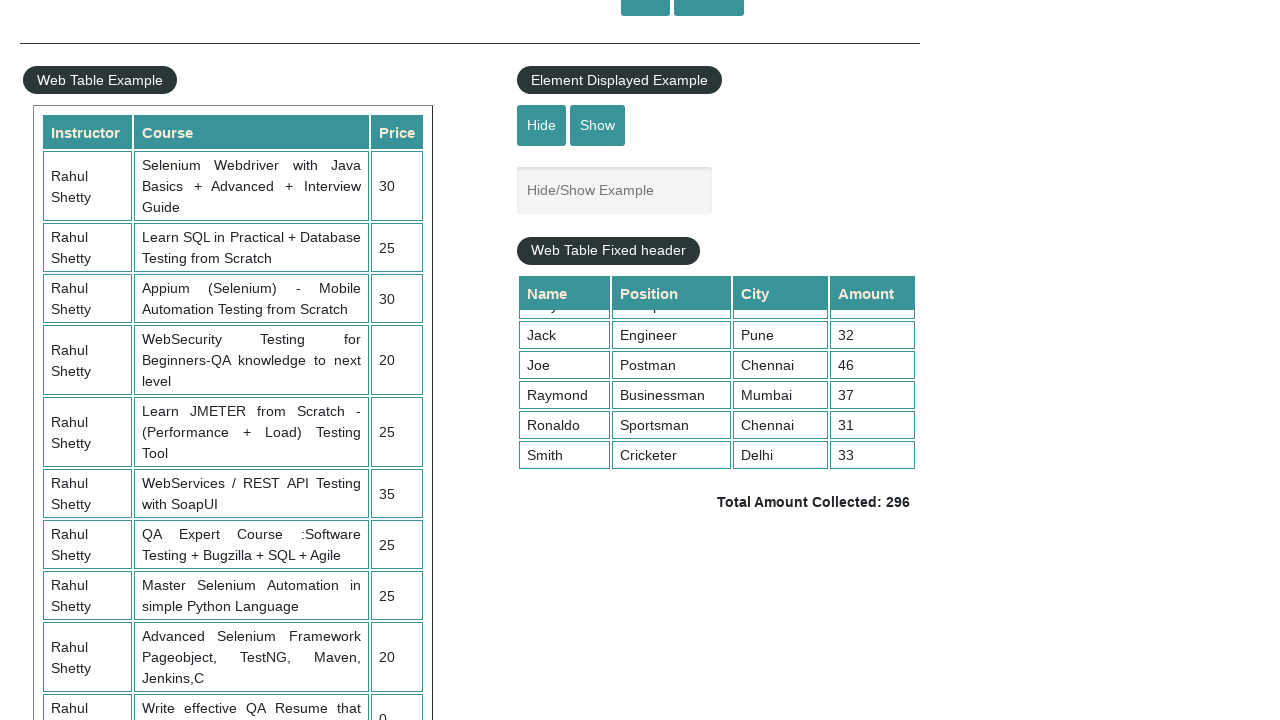

Parsed displayed total: 296
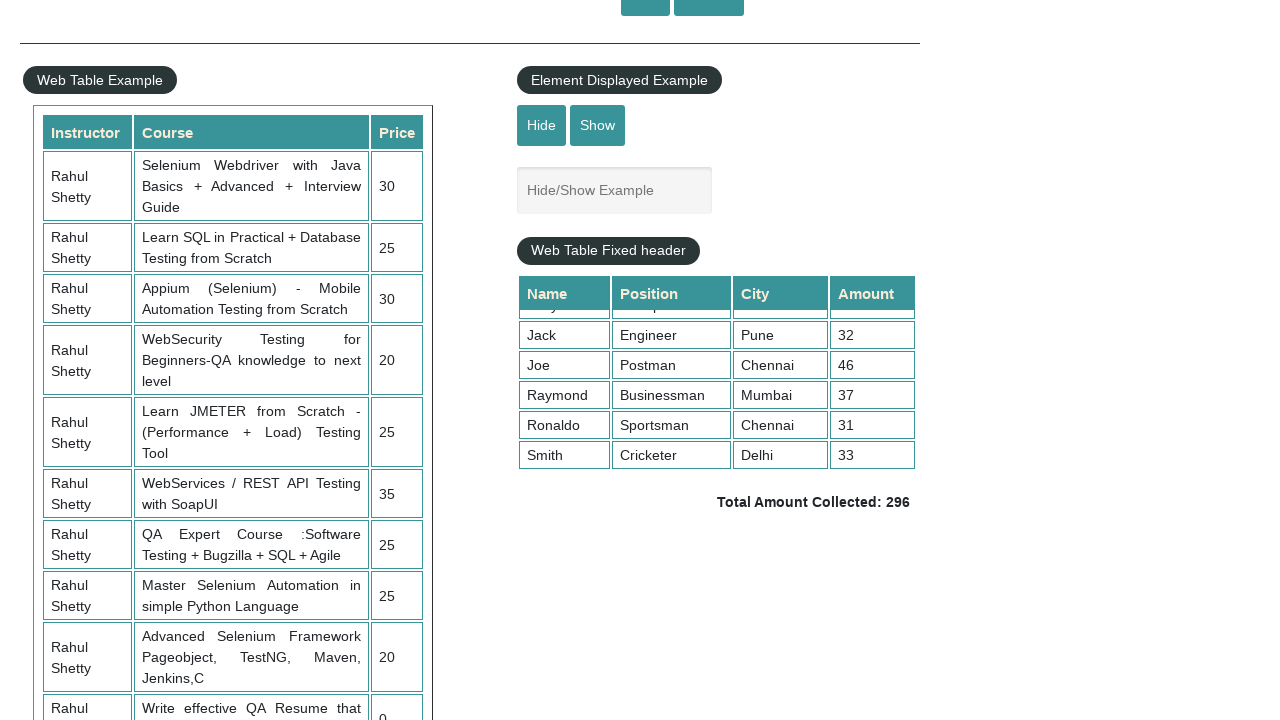

Verified calculated sum (296) matches displayed total (296)
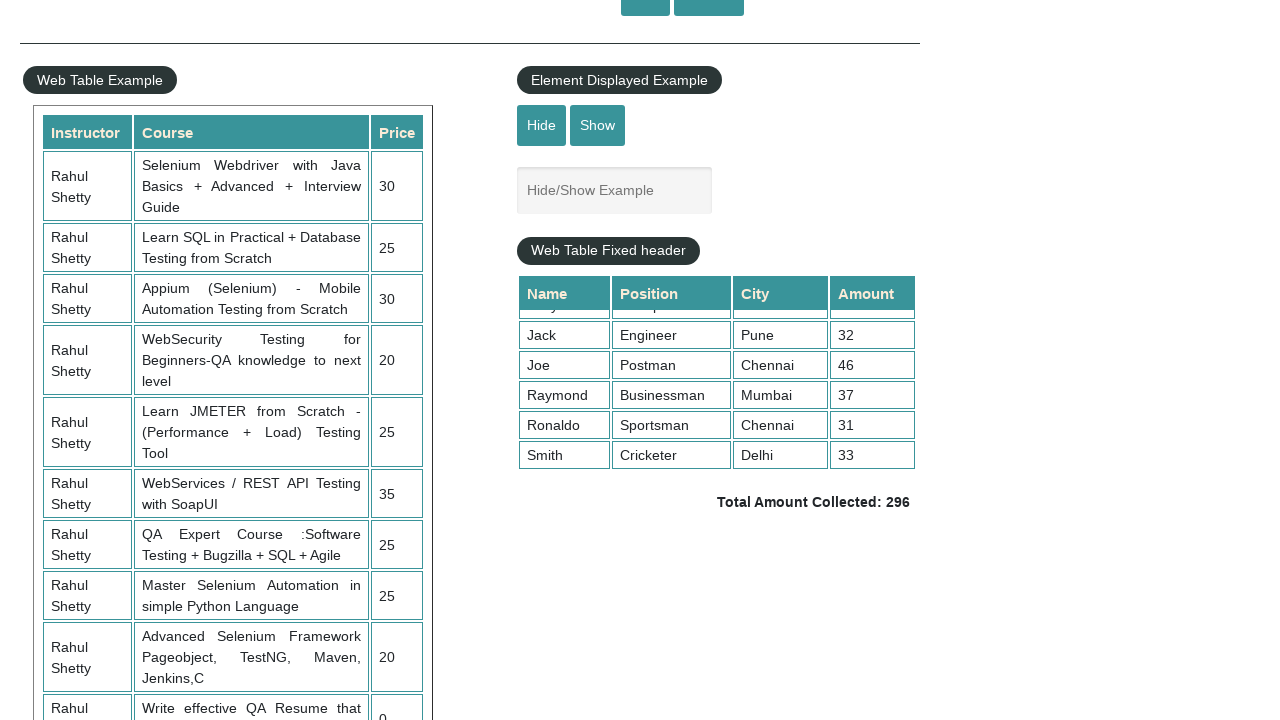

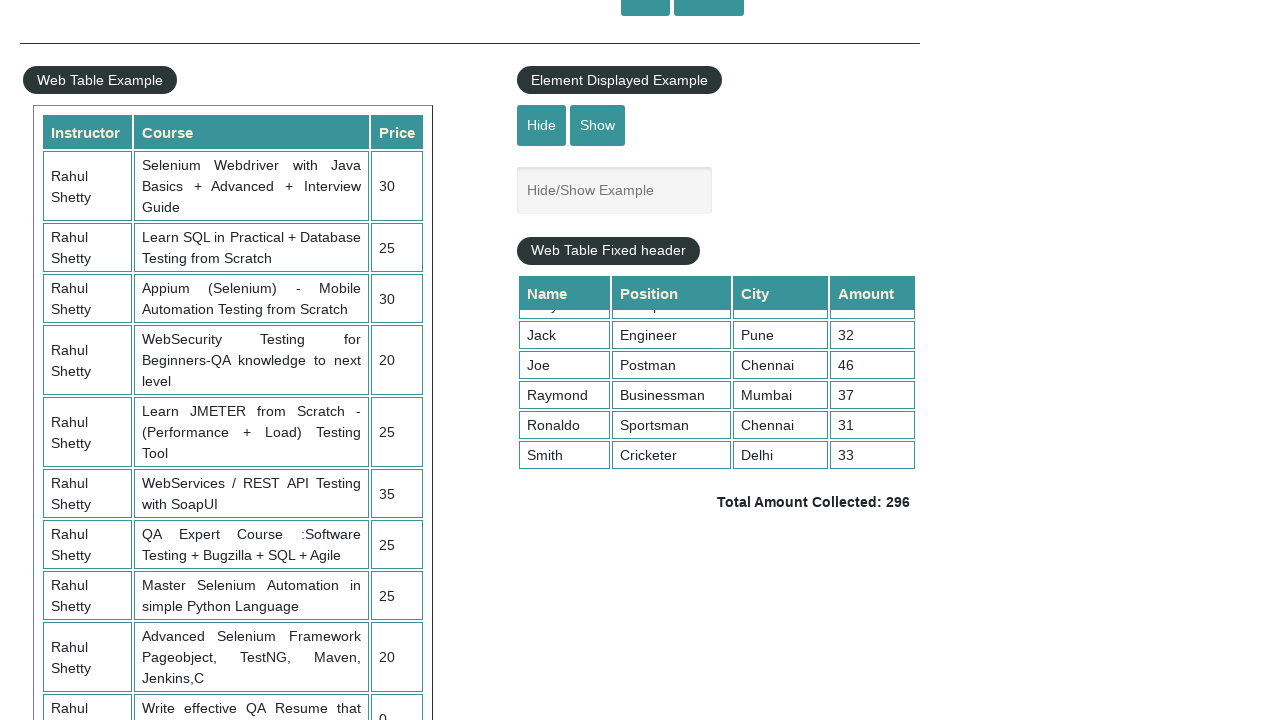